Tests text input functionality by entering text into a text input field and verifying the entered value

Starting URL: https://otus.home.kartushin.su/training.html

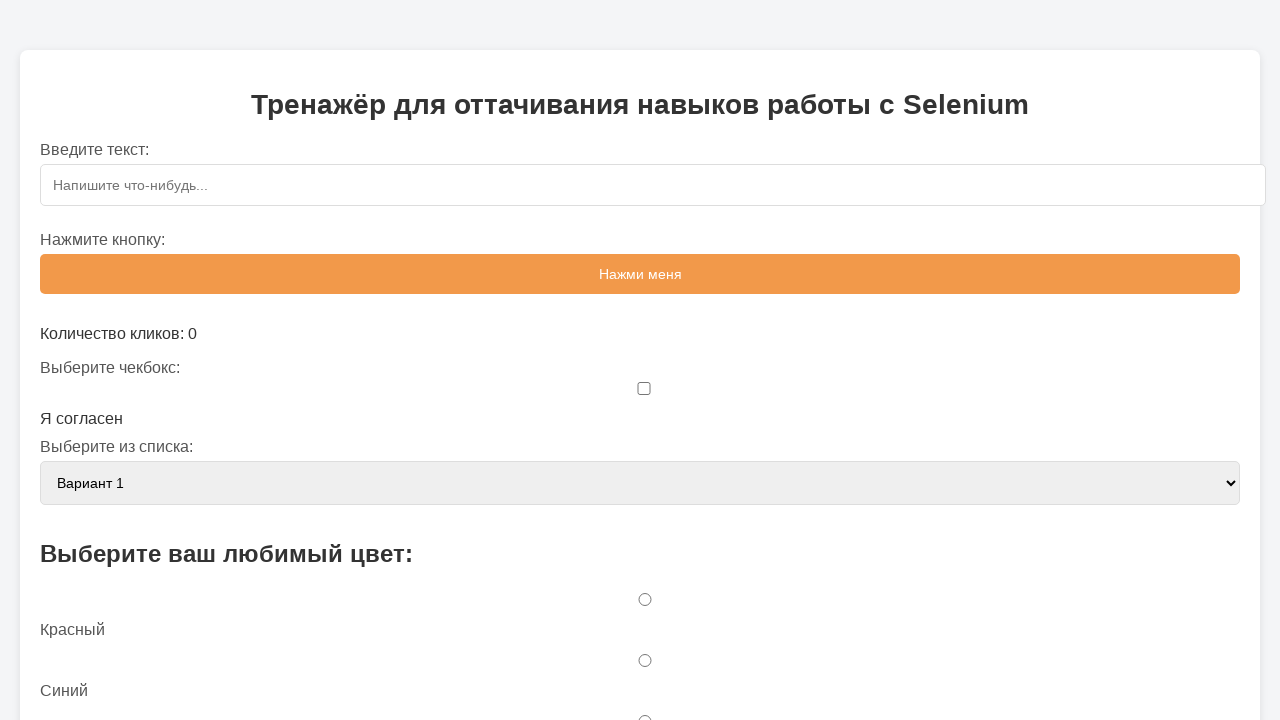

Filled text input field with 'ОТУС' on #textInput
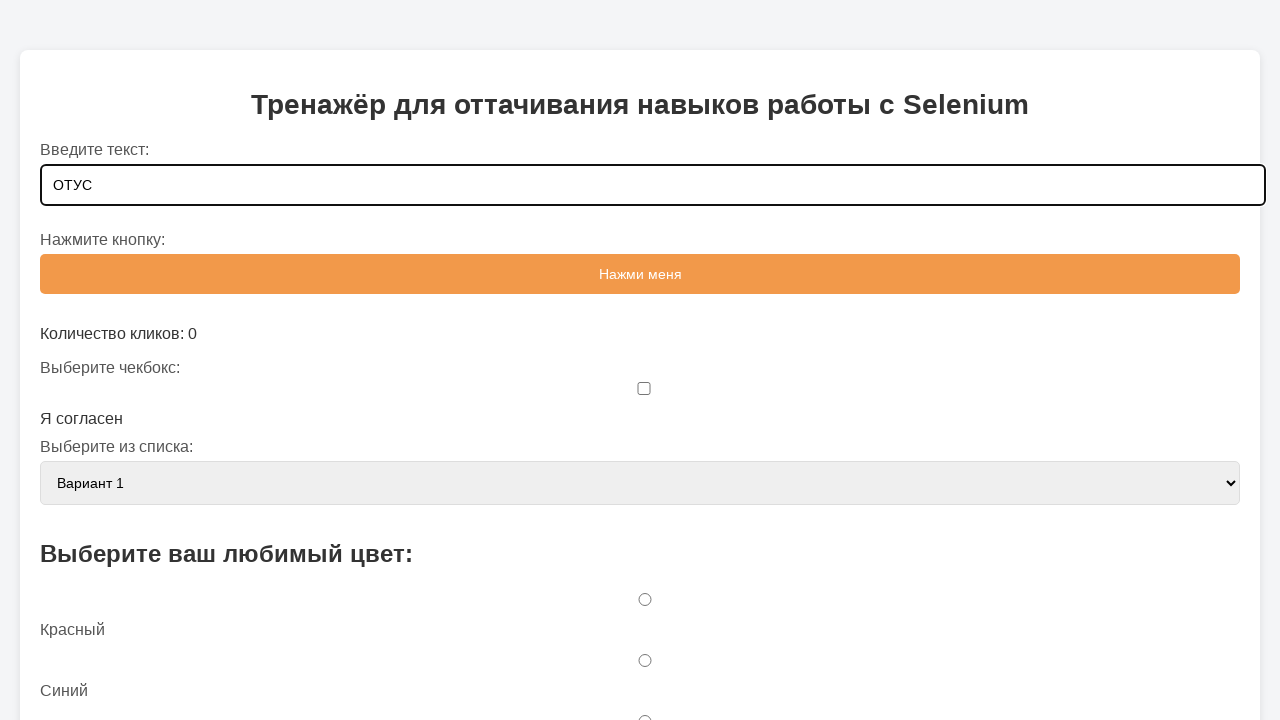

Retrieved input value from text field
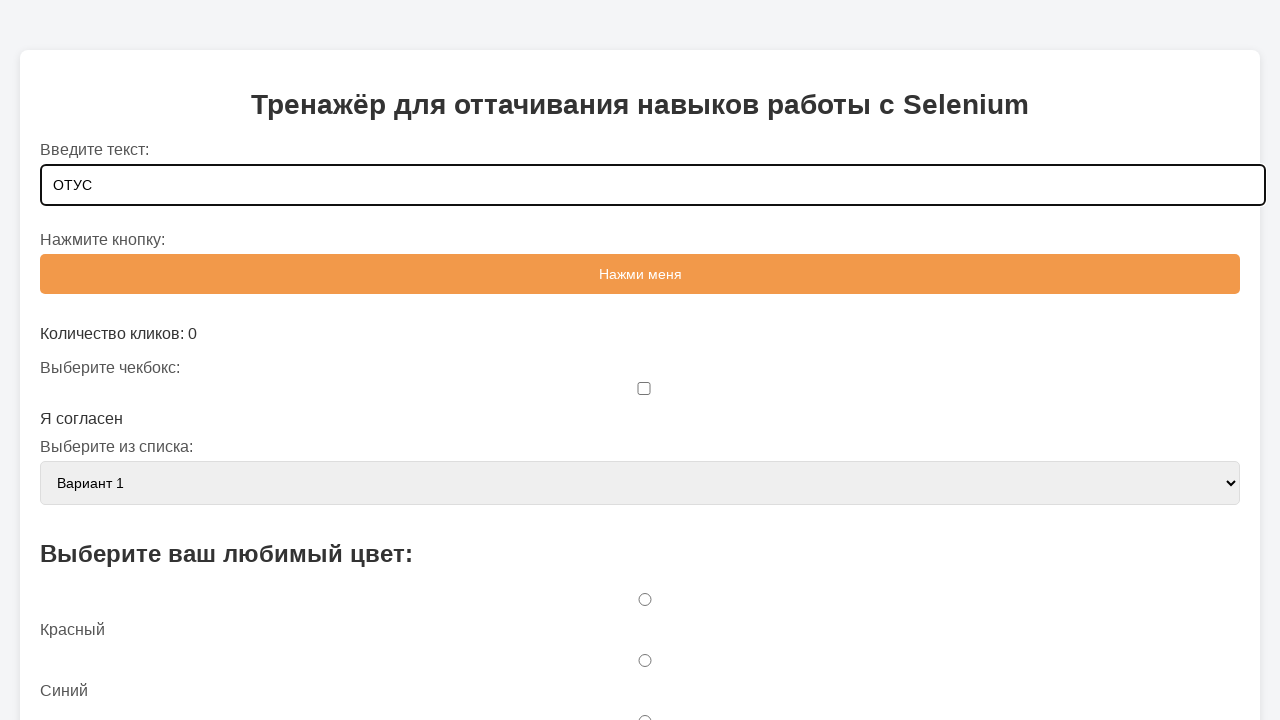

Verified entered text: 'ОТУС'
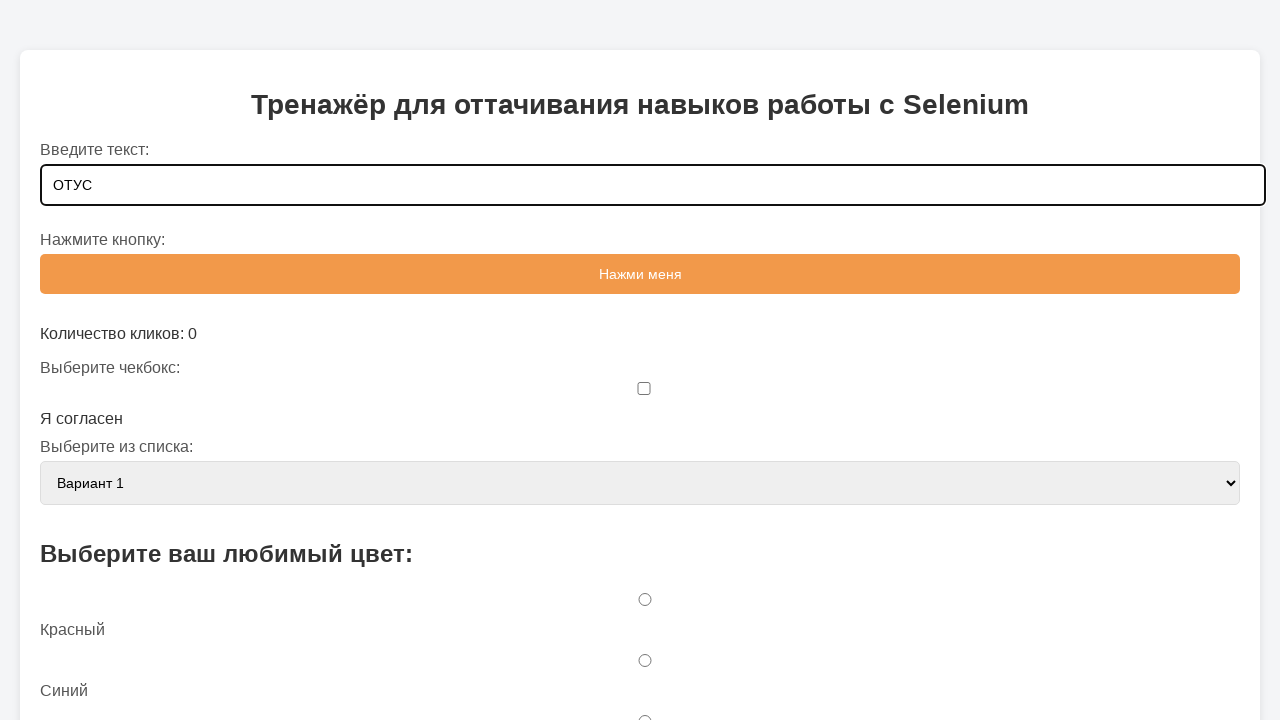

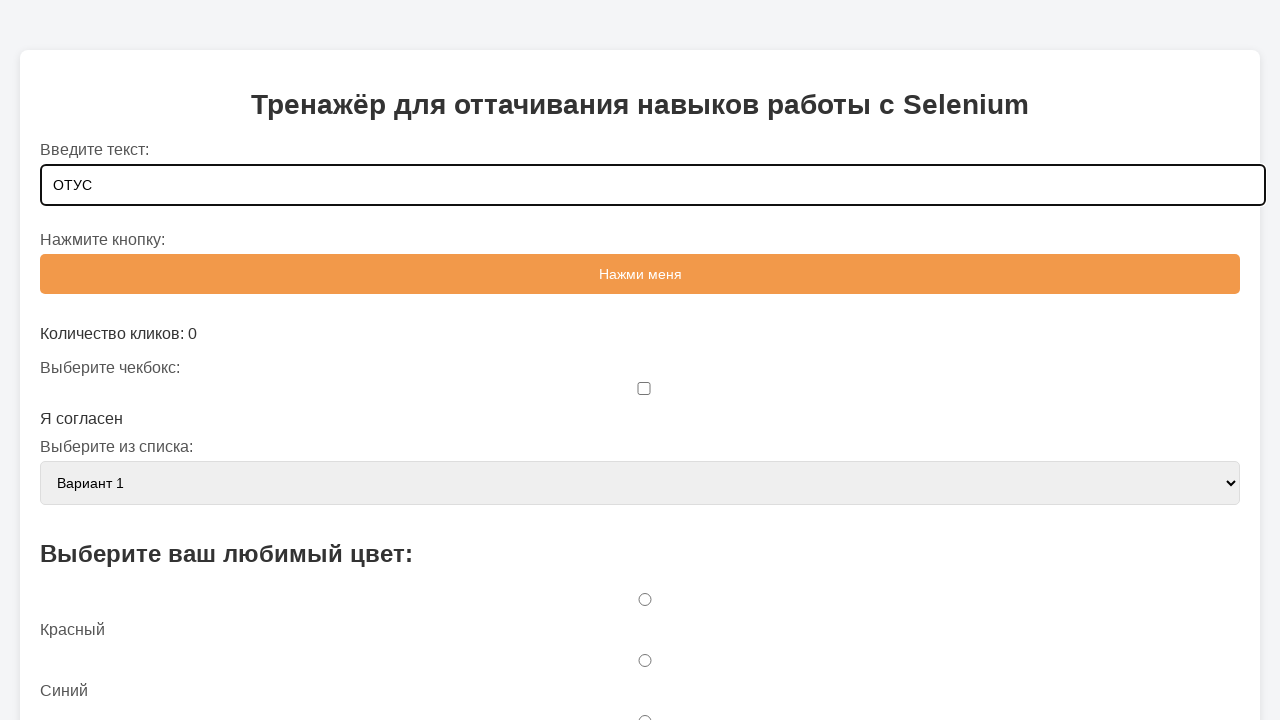